Tests dynamic loading with explicit waits - clicks a start button, waits for button to become invisible, then waits for loading indicator to disappear and result to show.

Starting URL: http://the-internet.herokuapp.com/dynamic_loading/1

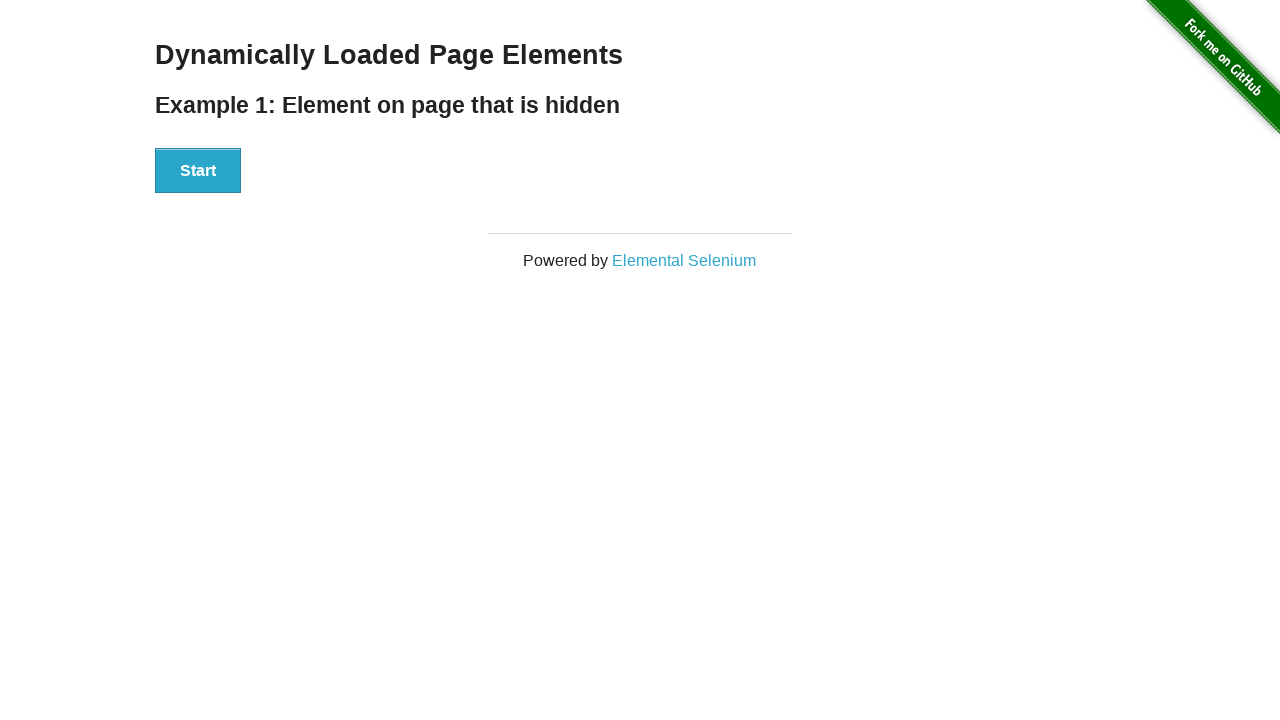

Start button is visible
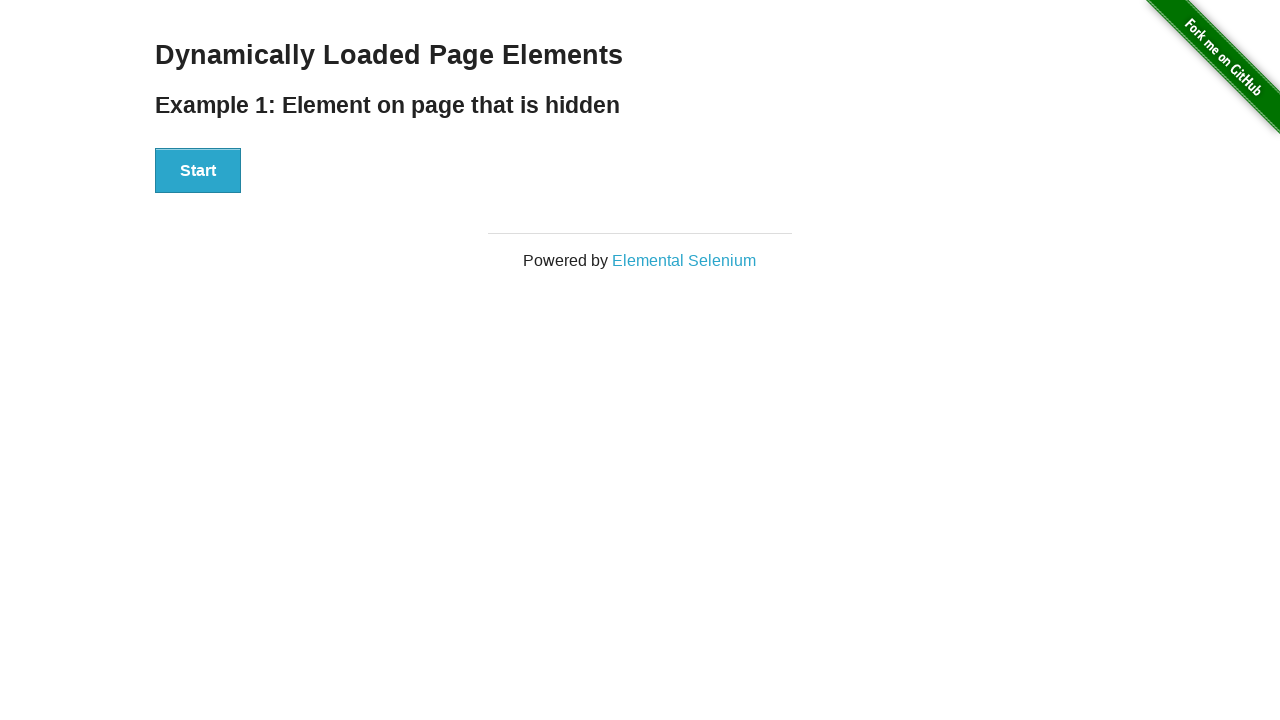

Clicked the start button at (198, 171) on button
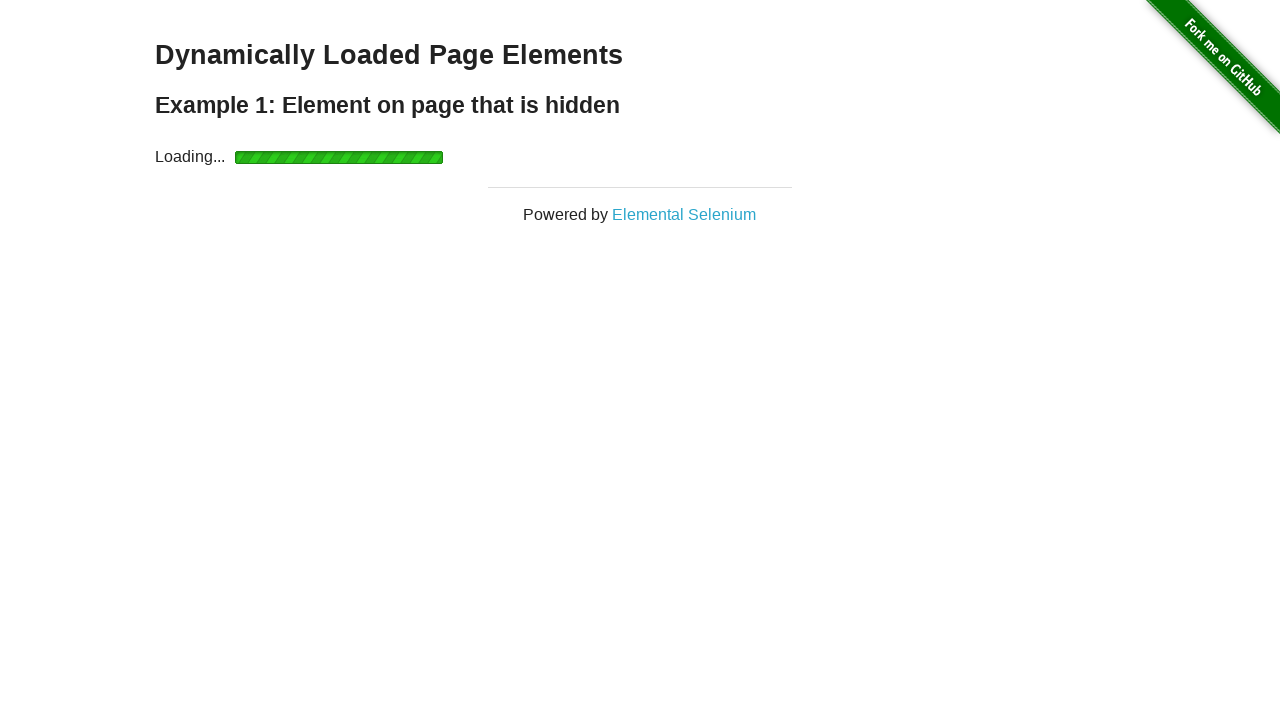

Start button became invisible
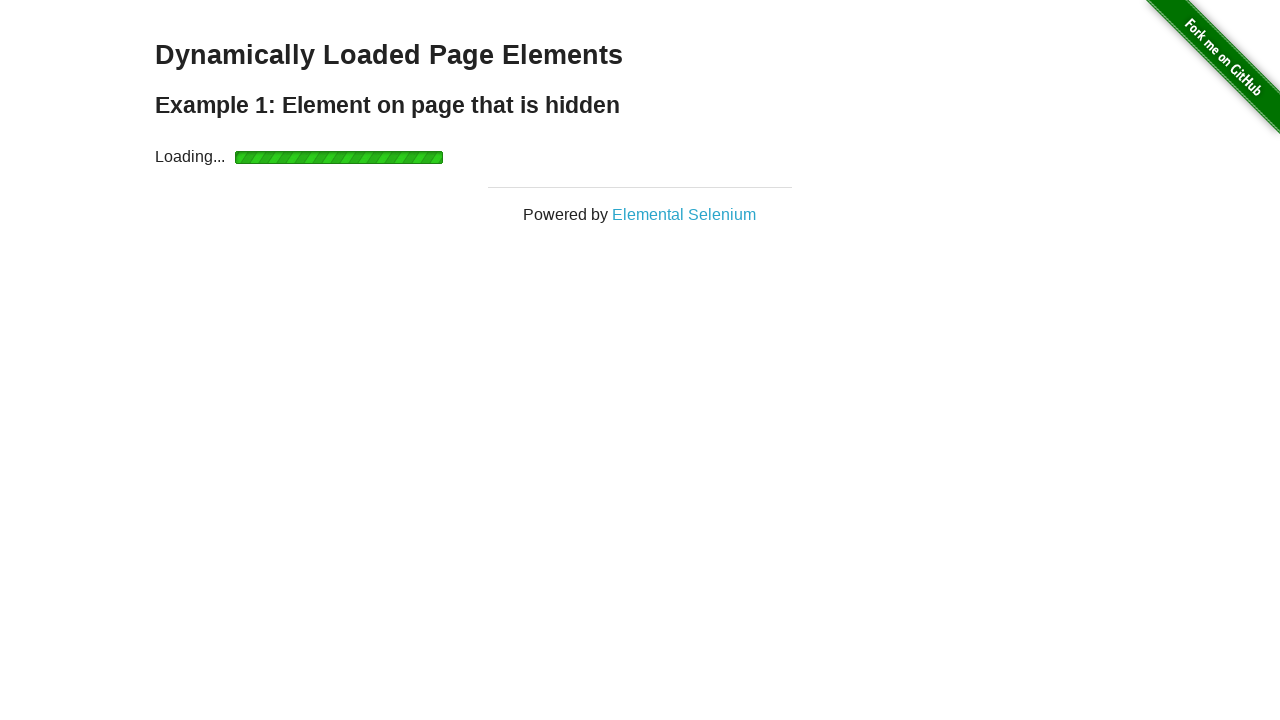

Loading indicator appeared
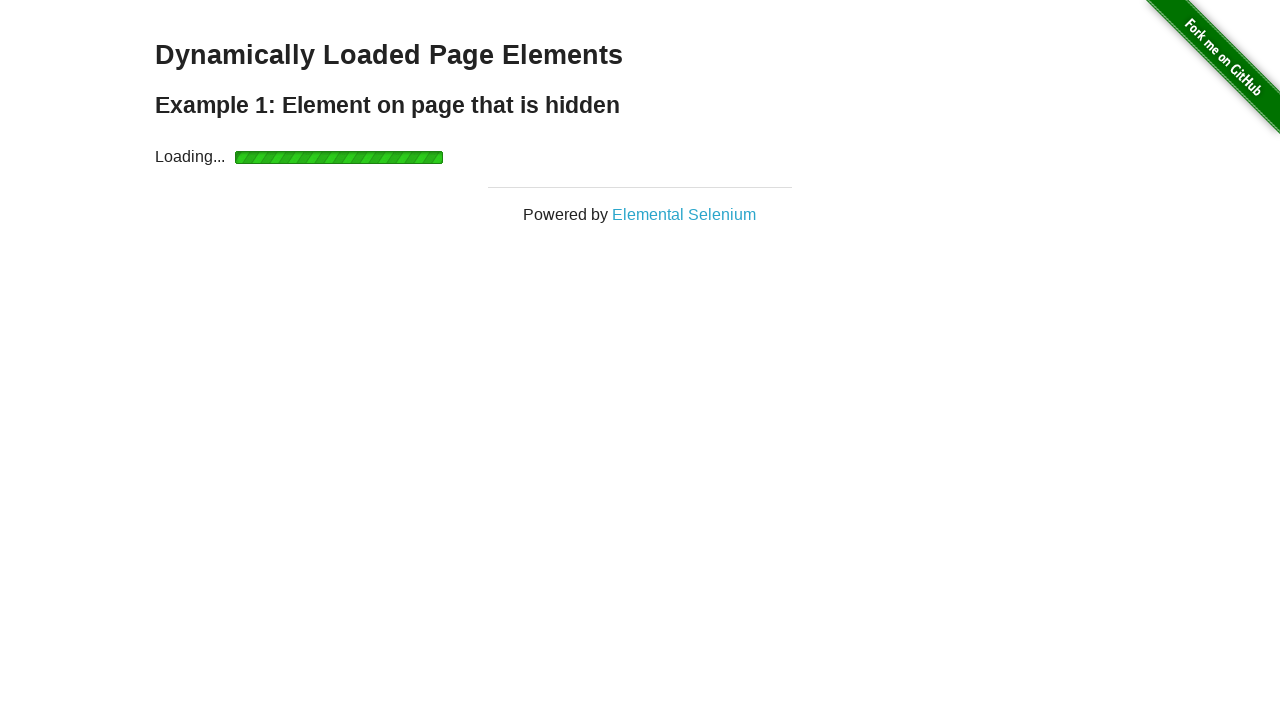

Loading indicator disappeared
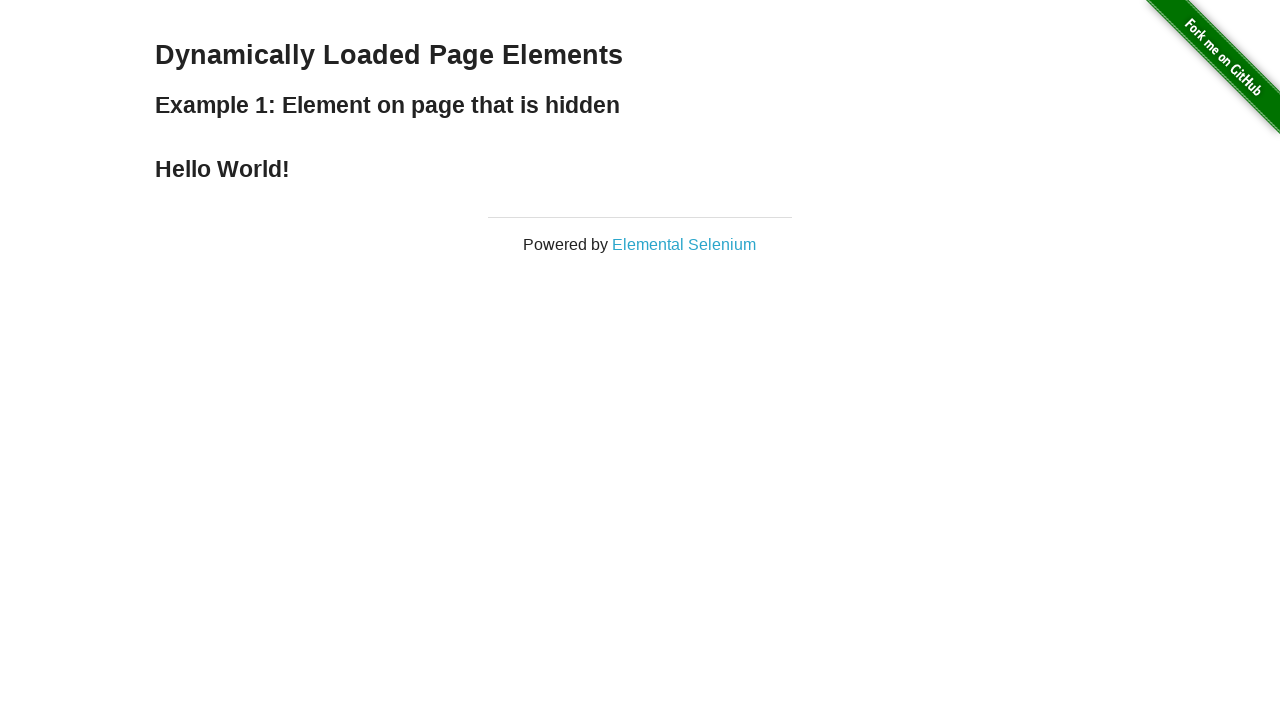

Result element is now visible
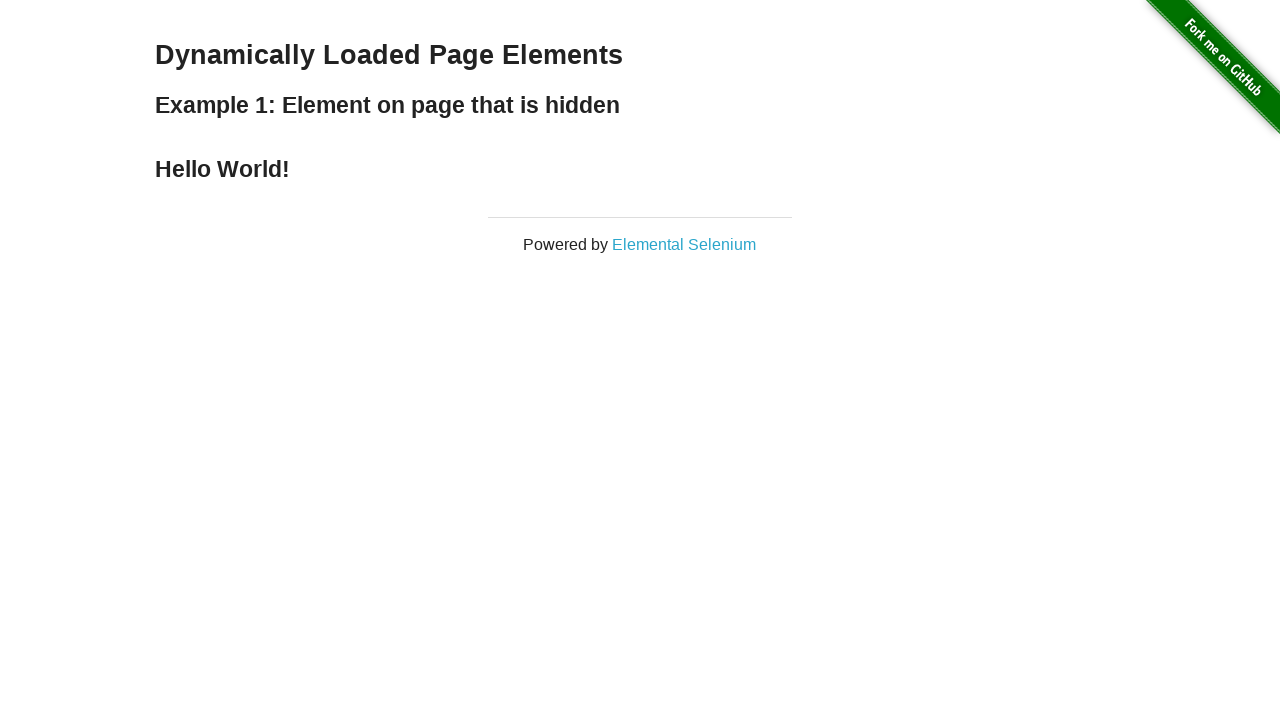

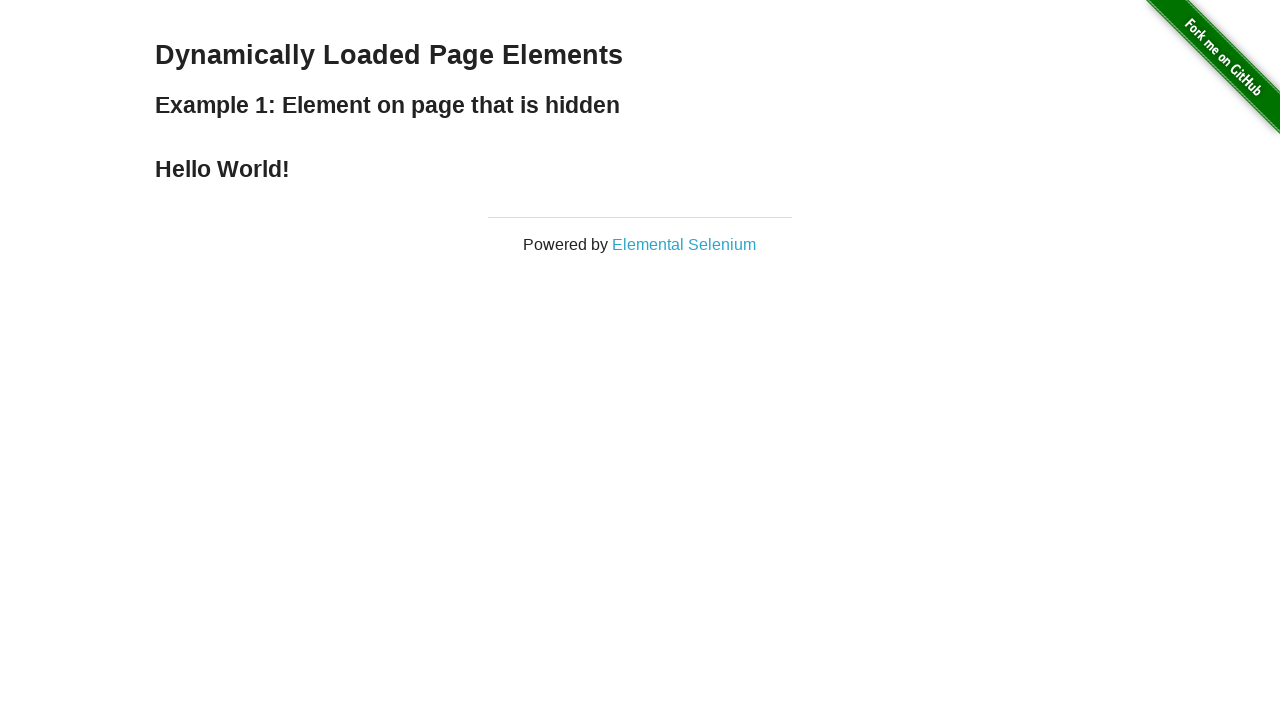